Navigates to the OTUS website and verifies that the URL resolves correctly to https://otus.ru/

Starting URL: https://otus.ru

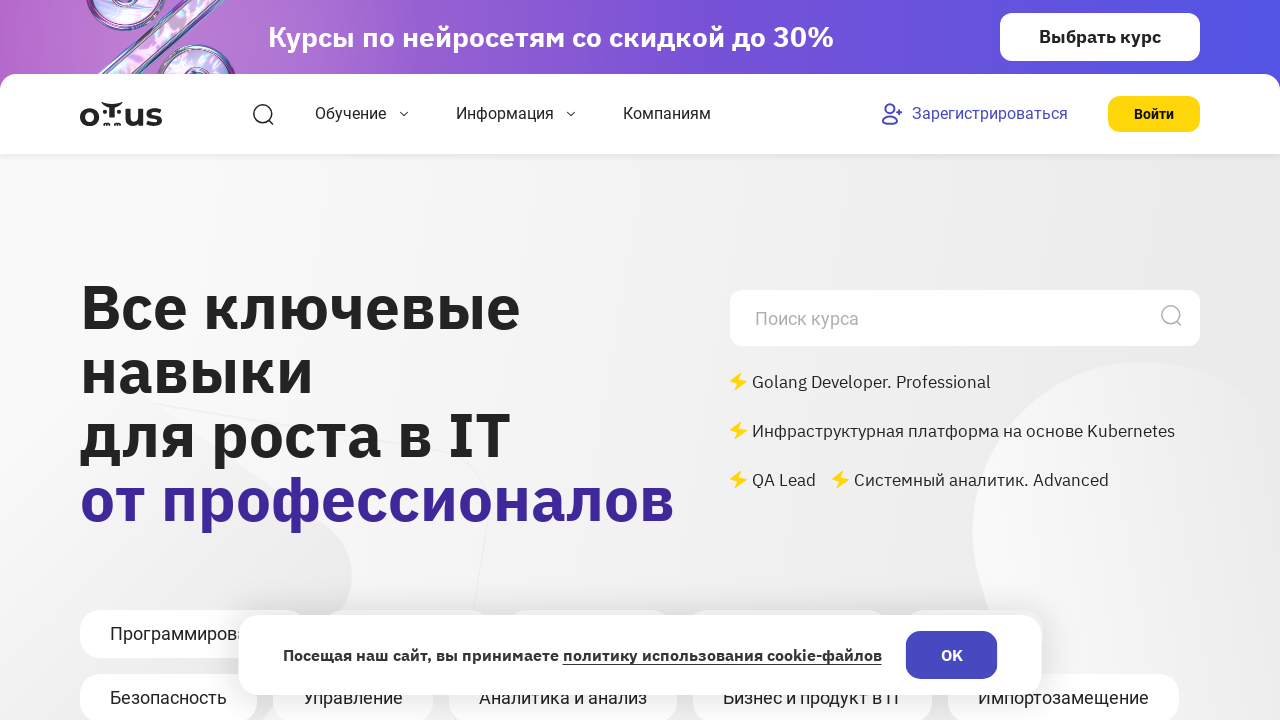

Waited for page to fully load (networkidle state)
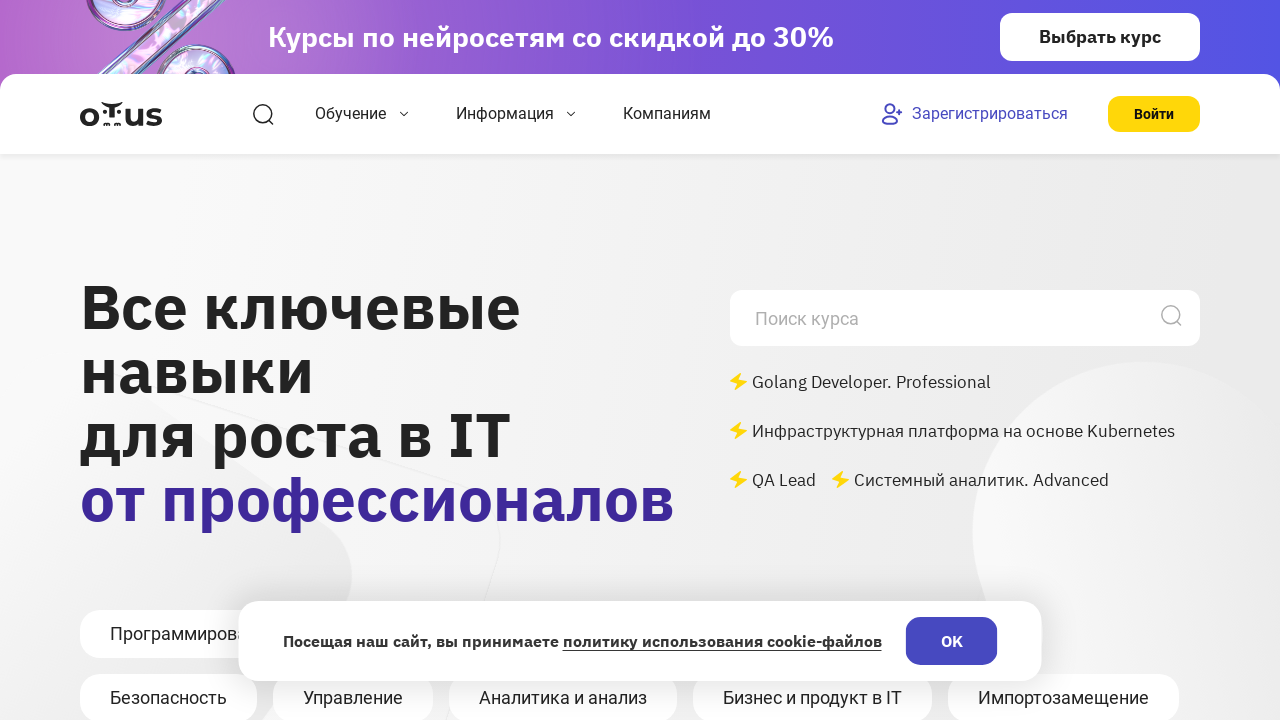

Verified URL resolves correctly to https://otus.ru/
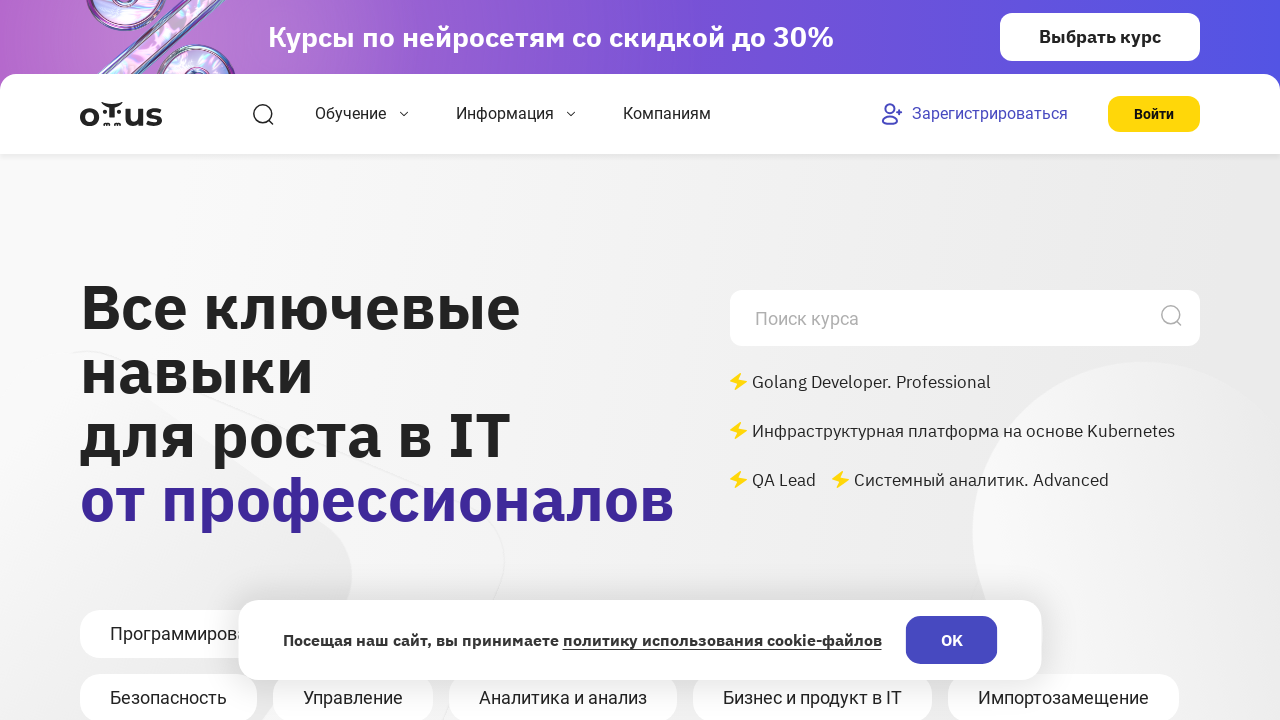

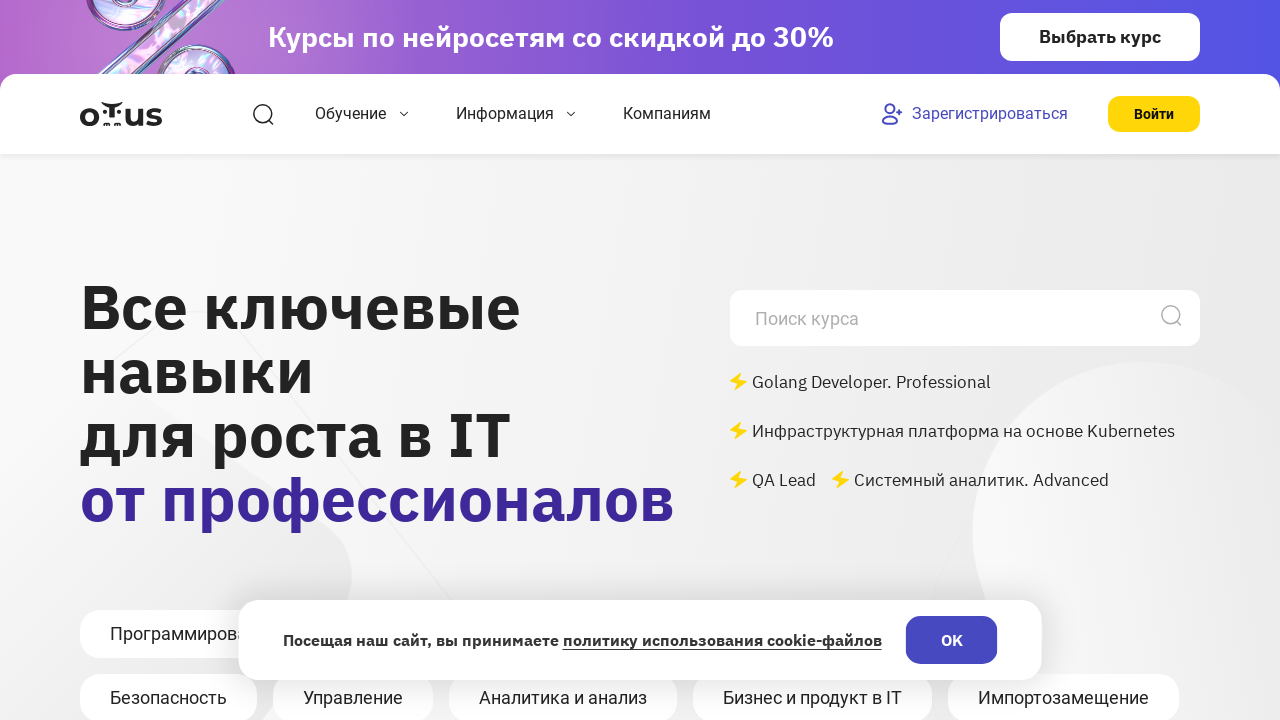